Adds an item to cart by clicking the ADD TO CART button on the second product

Starting URL: https://rahulshettyacademy.com/seleniumPractise/#/

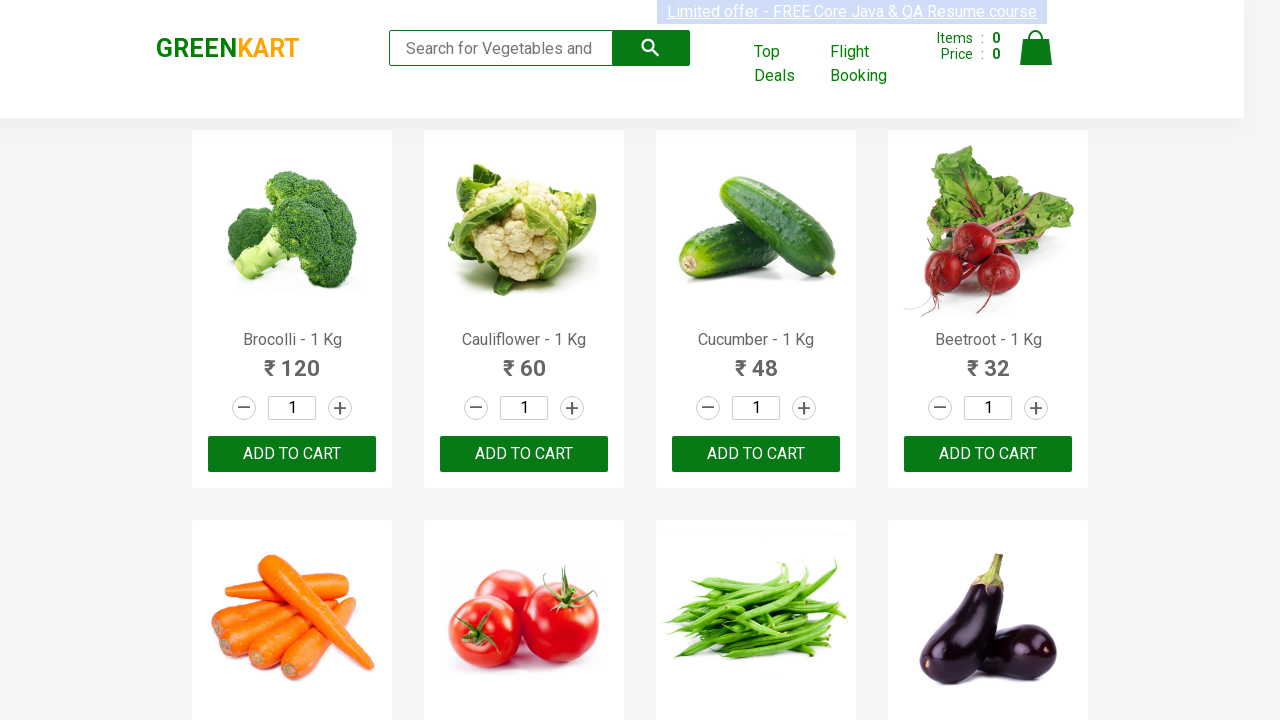

Products loaded on the page
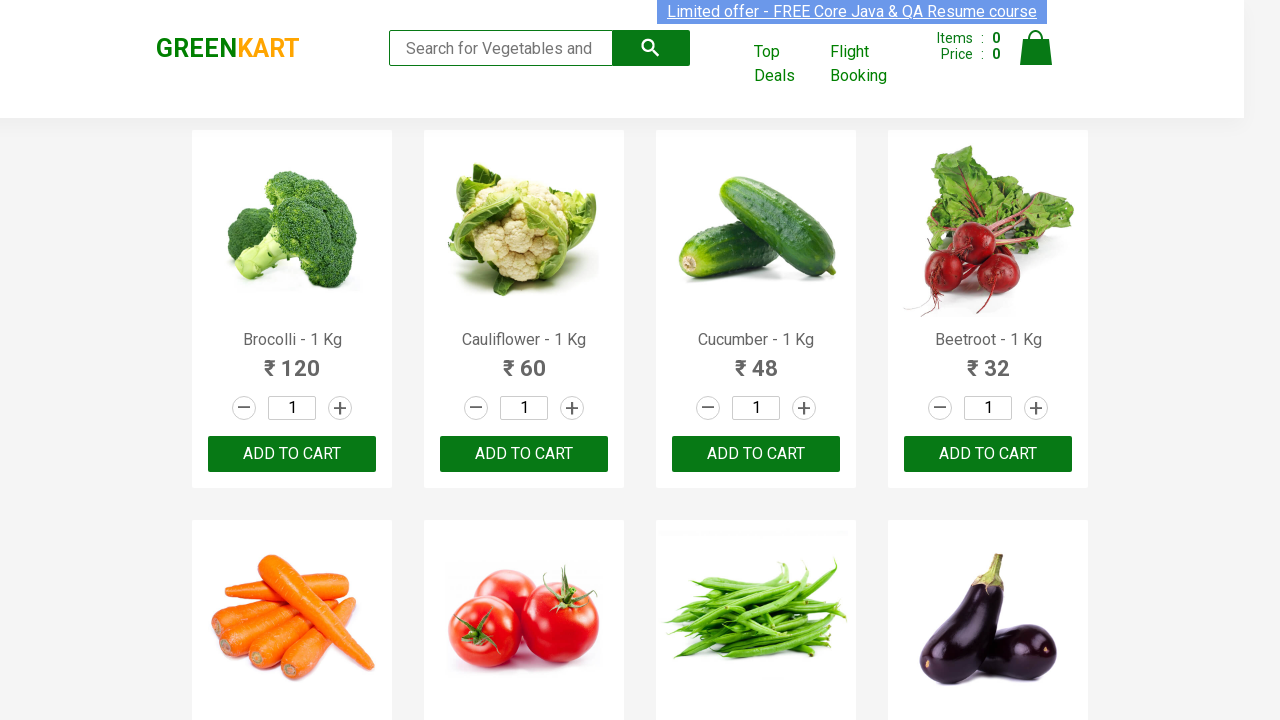

Clicked ADD TO CART button on the second product at (524, 454) on .products .product >> nth=1 >> text=ADD TO CART
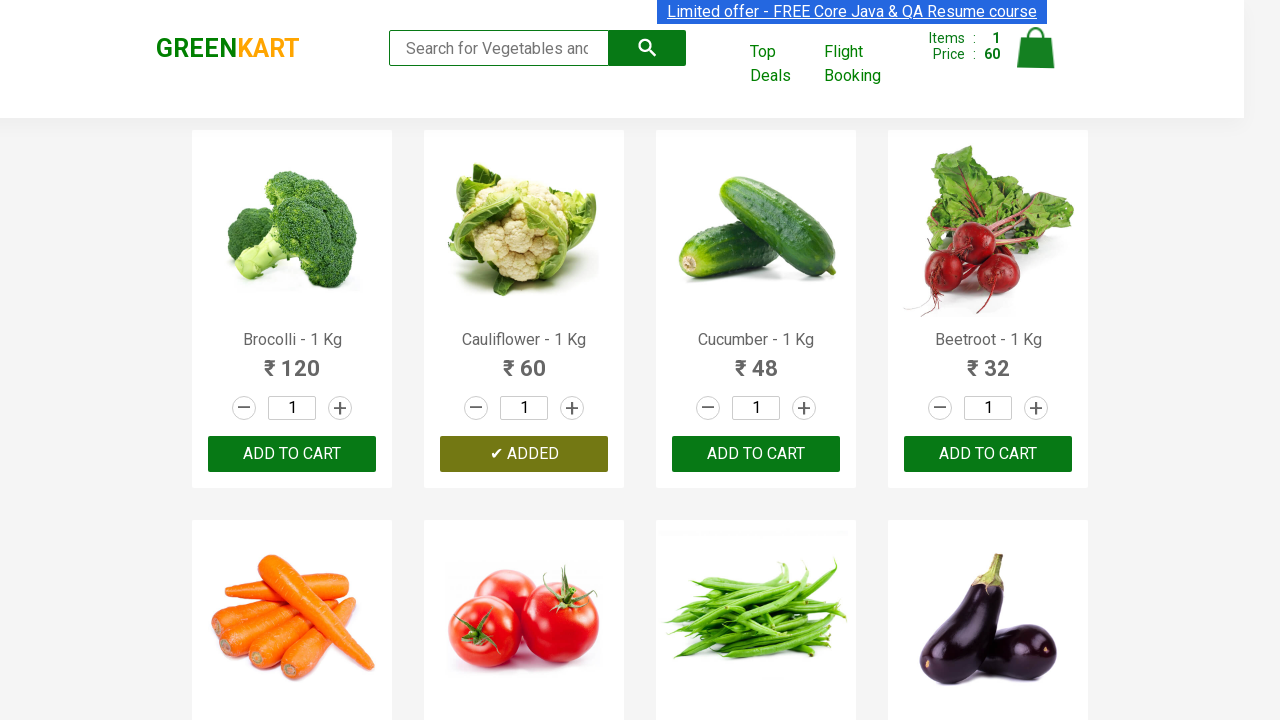

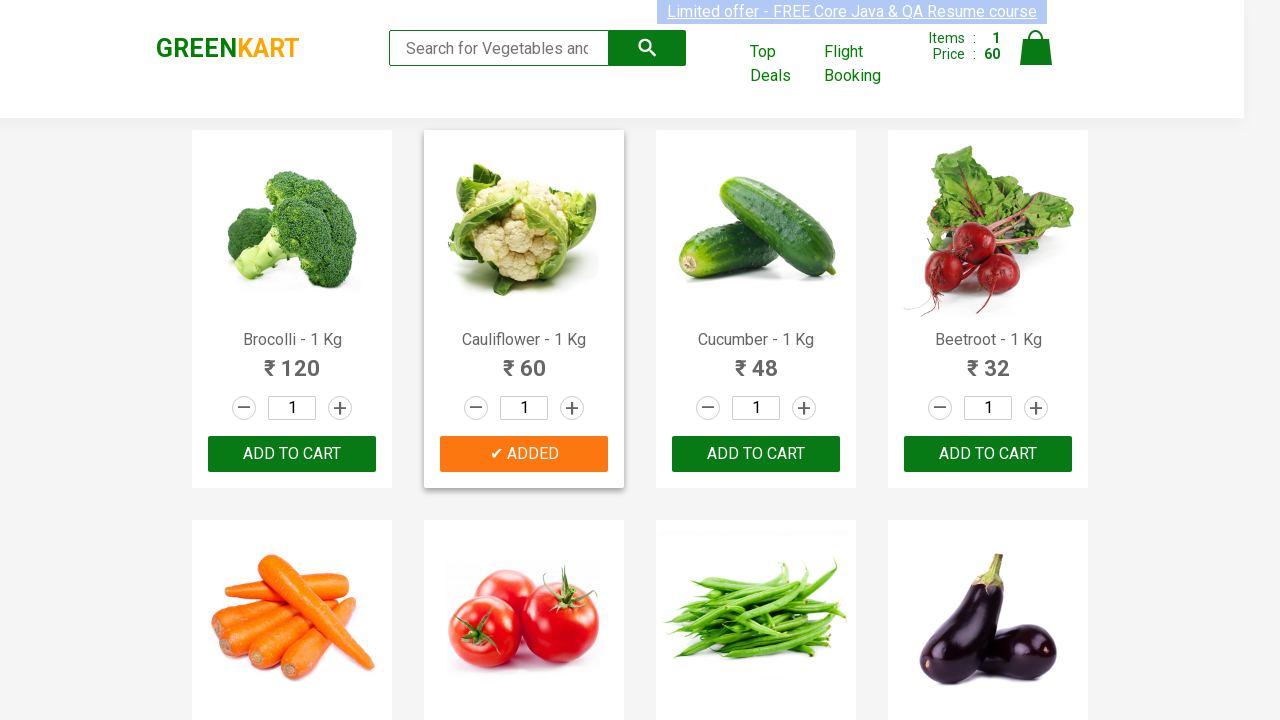